Tests the xome.com real estate listing search by entering a city name, submitting the search, and switching from map view to list view to verify the search results display correctly.

Starting URL: https://www.xome.com/Listing/ListingSearch.aspx

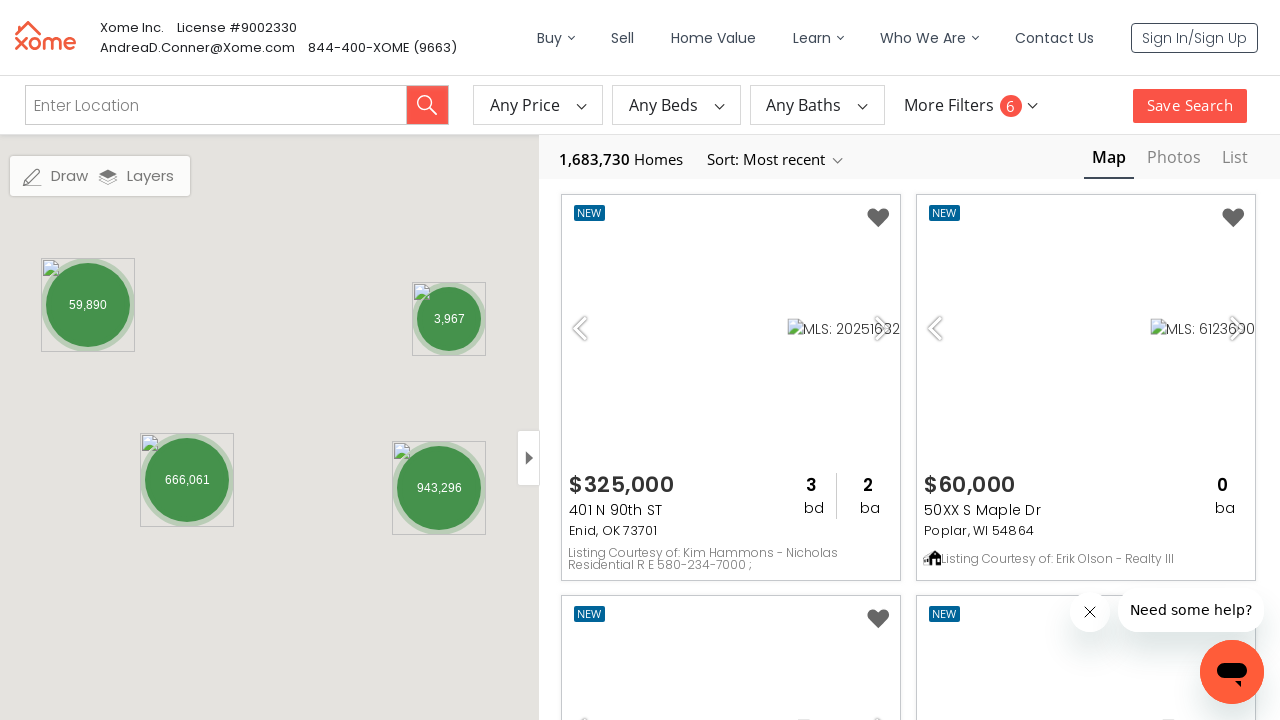

Filled location search field with 'Irving, TX' on #criteria-location-input
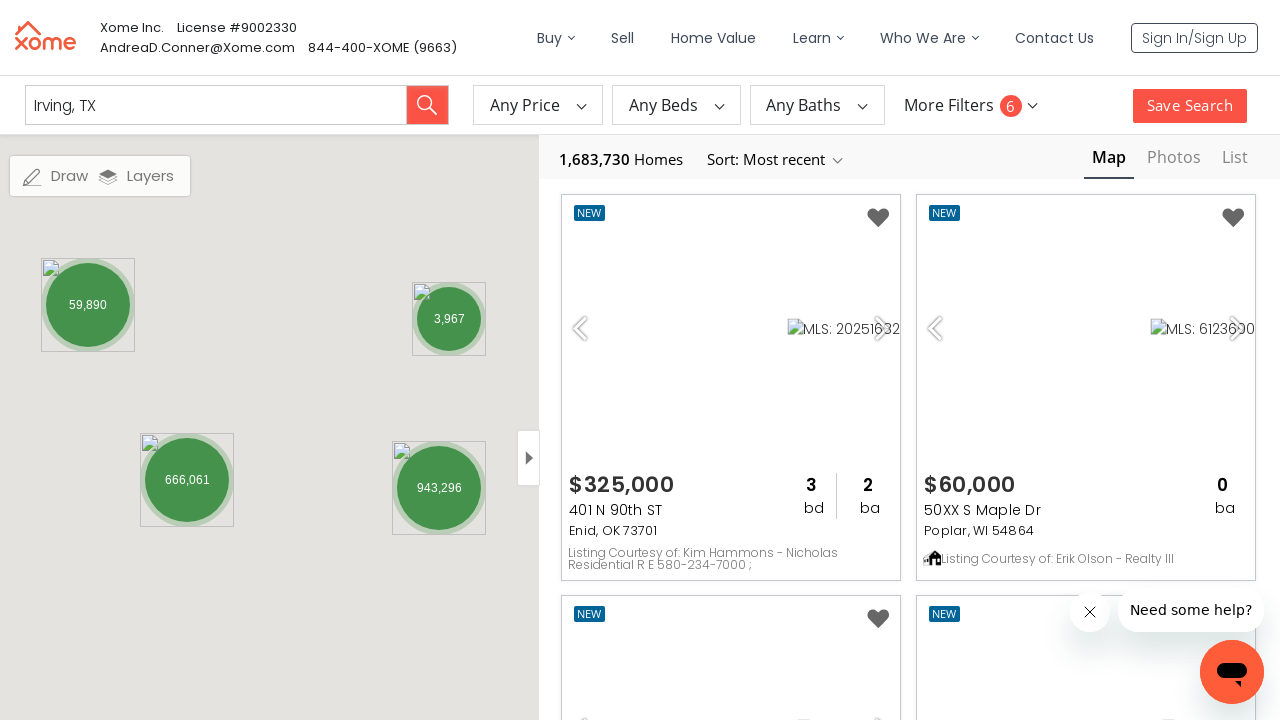

Waited 3 seconds for autocomplete suggestions to load
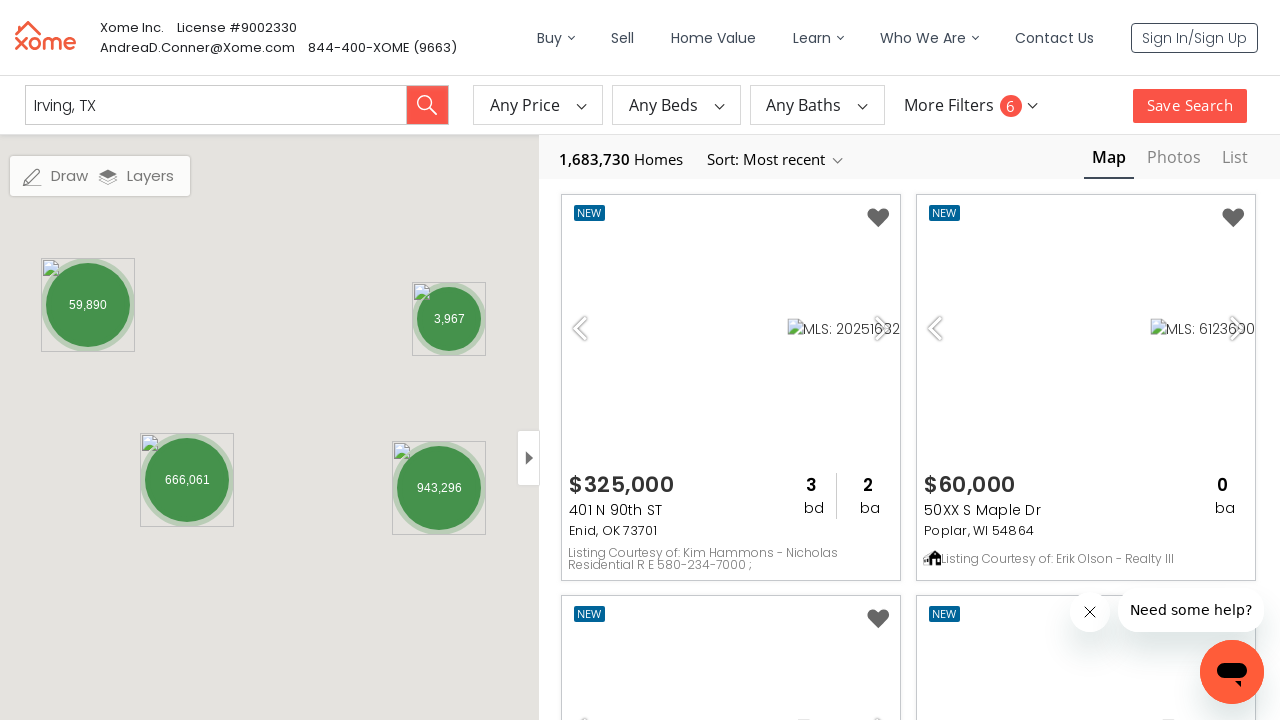

Pressed Enter key to confirm autocomplete selection
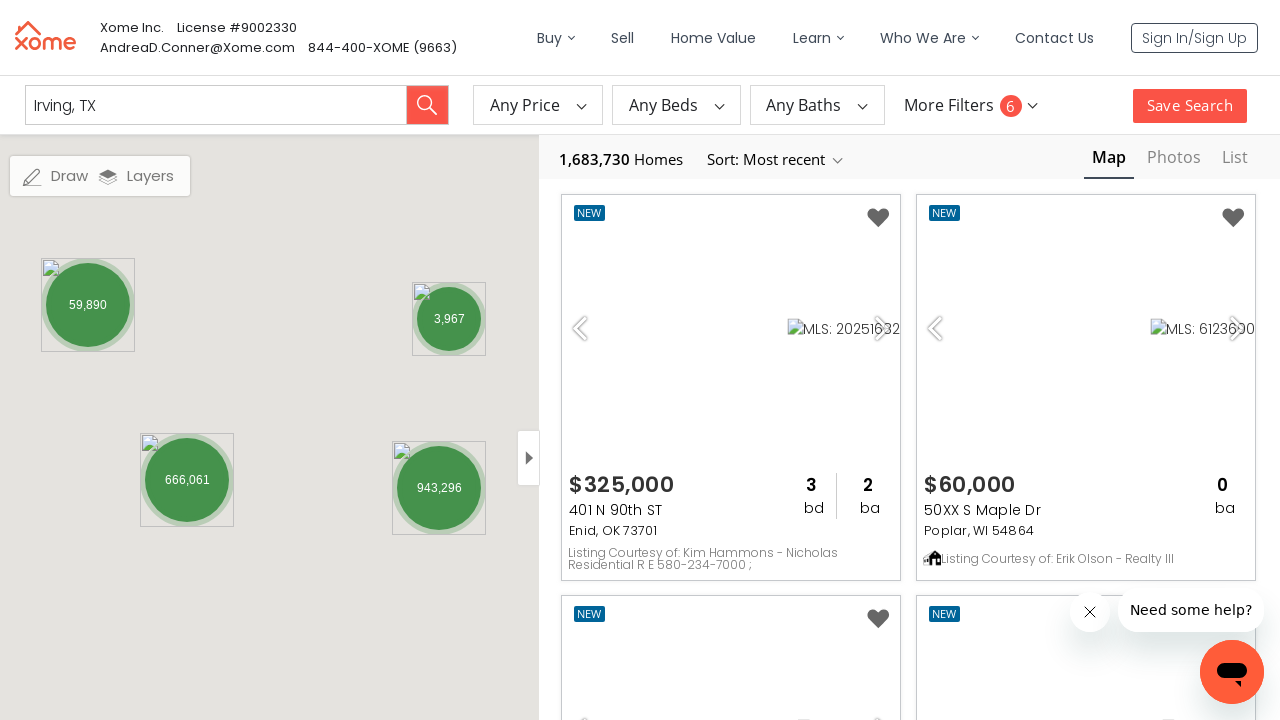

Pressed ArrowDown key to navigate autocomplete options
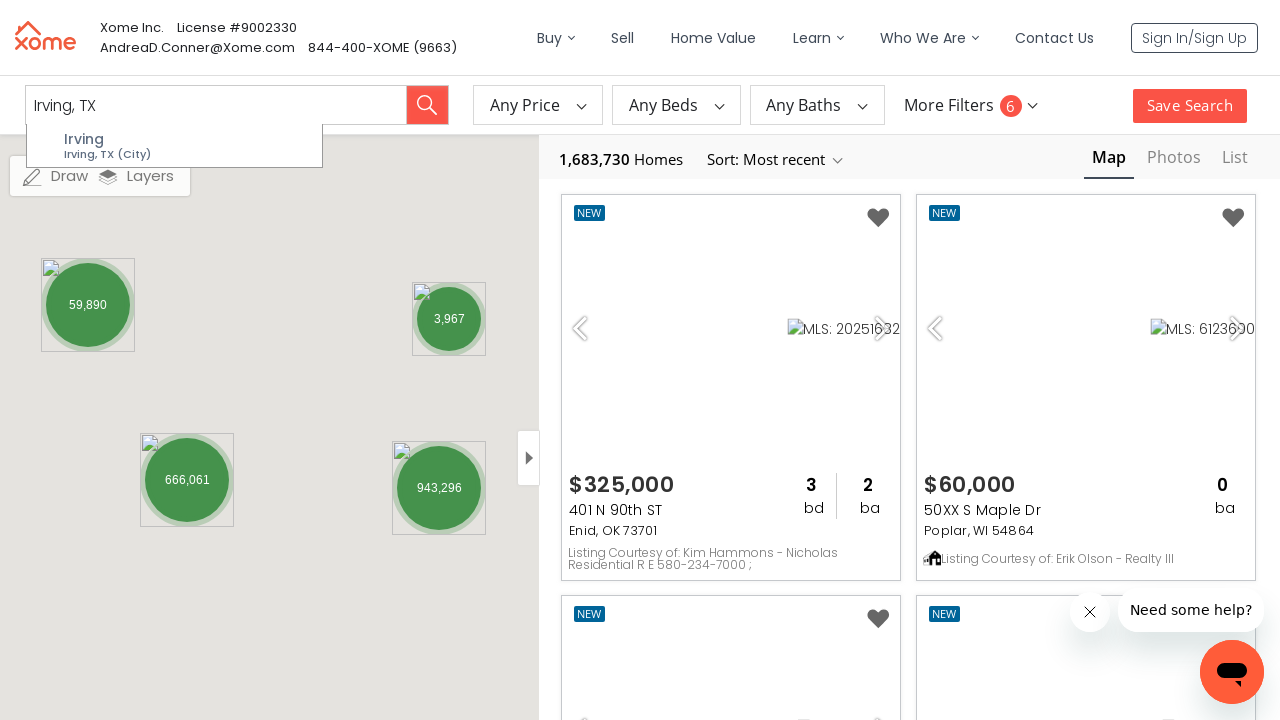

Pressed Enter key to select autocomplete option
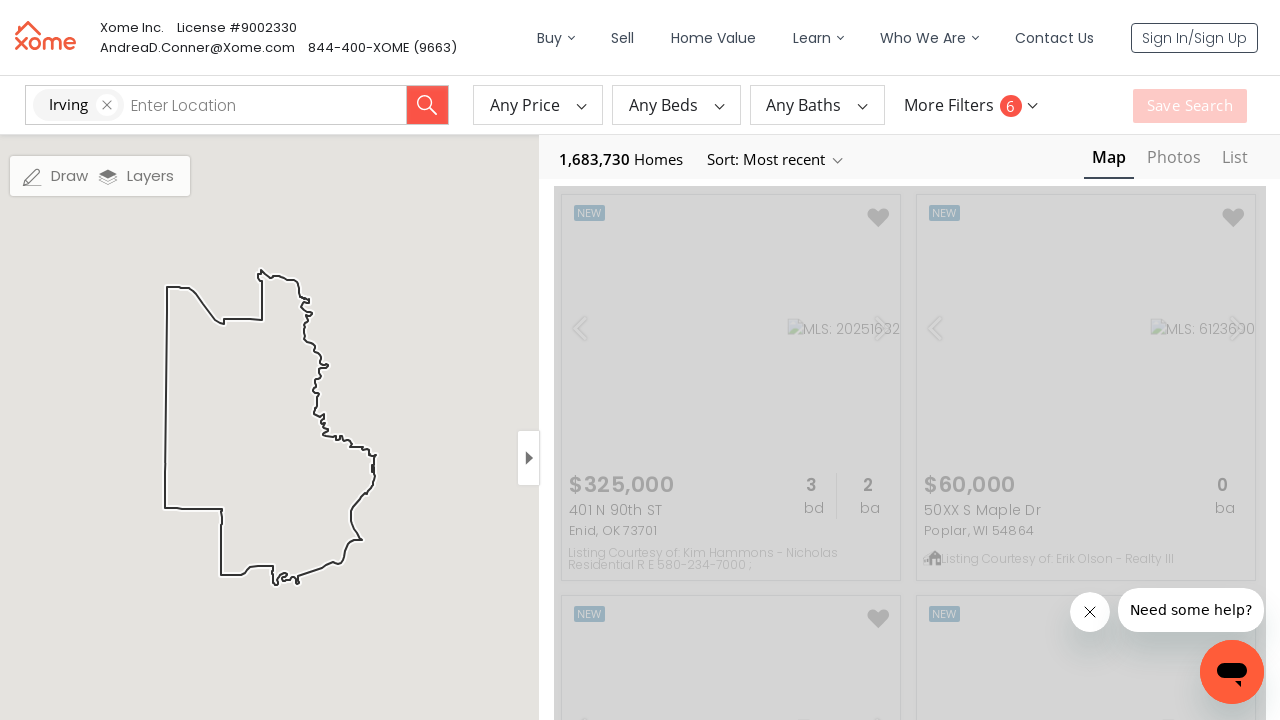

Waited 3 seconds for search results to load
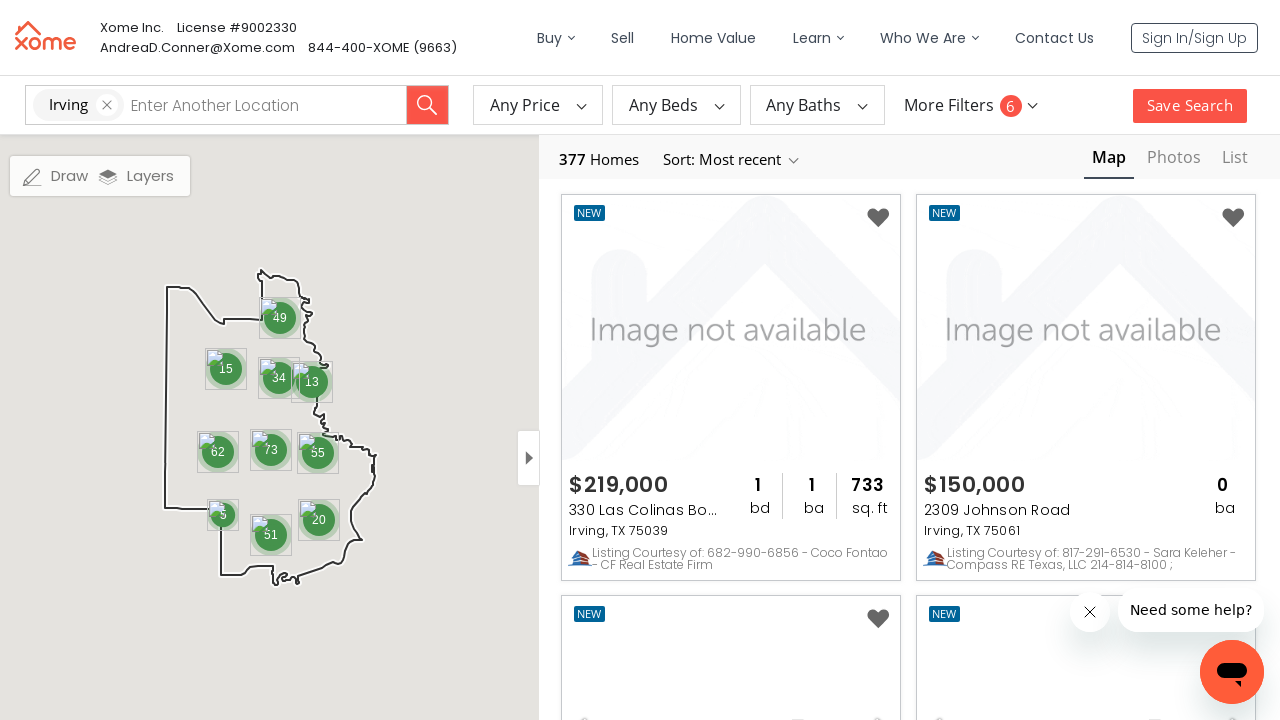

Clicked 'List view' button to switch from map view at (1235, 159) on internal:attr=[title="List view"i]
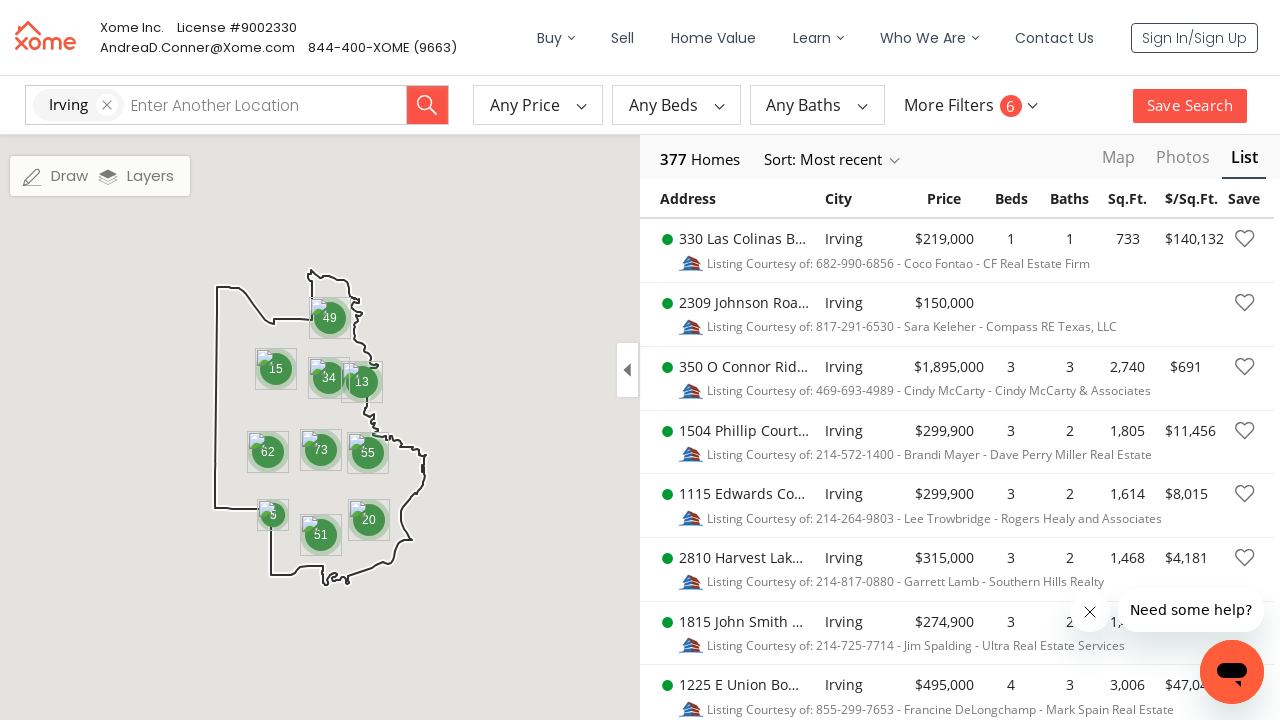

Waited 3 seconds for list view to fully load
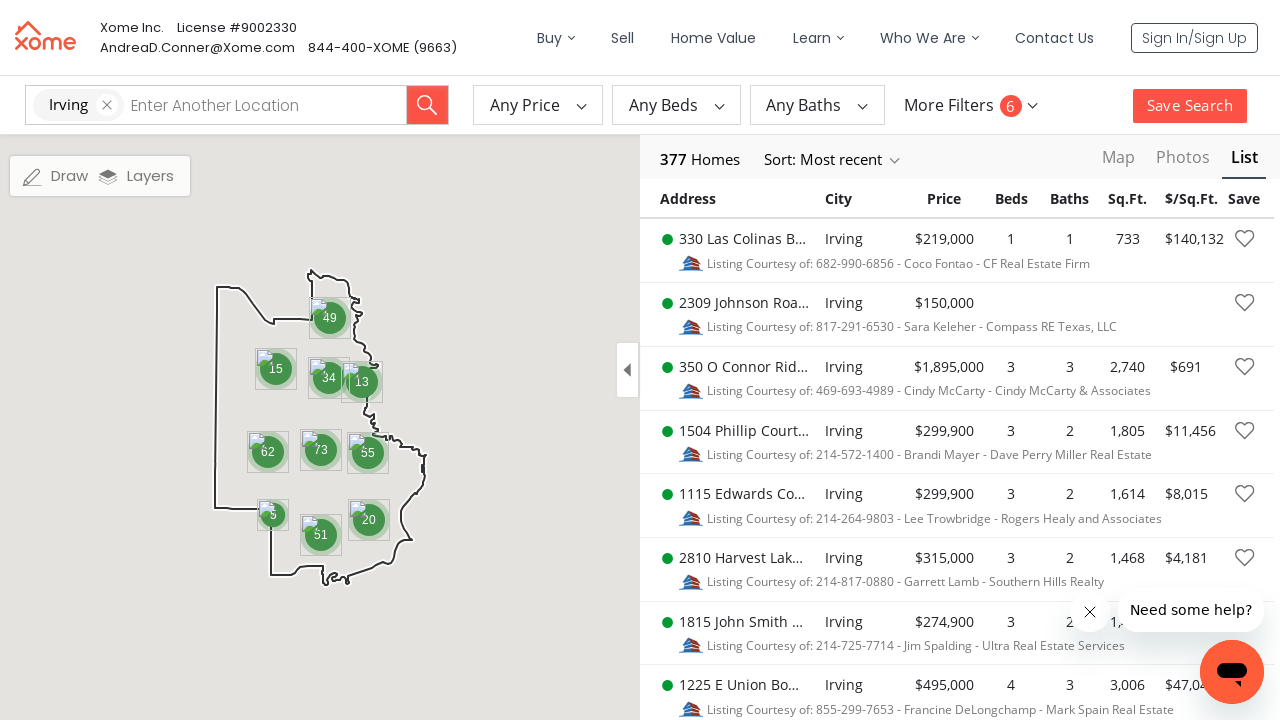

Verified 'Download All Data' button is visible in list view
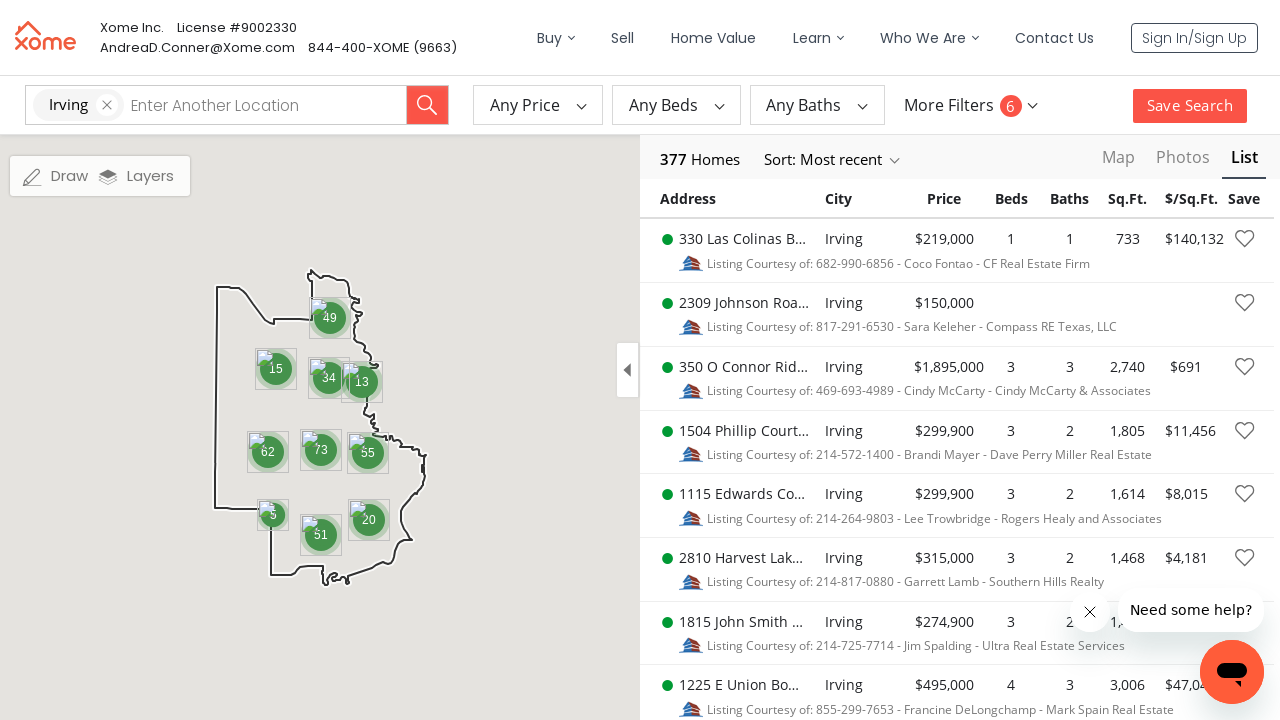

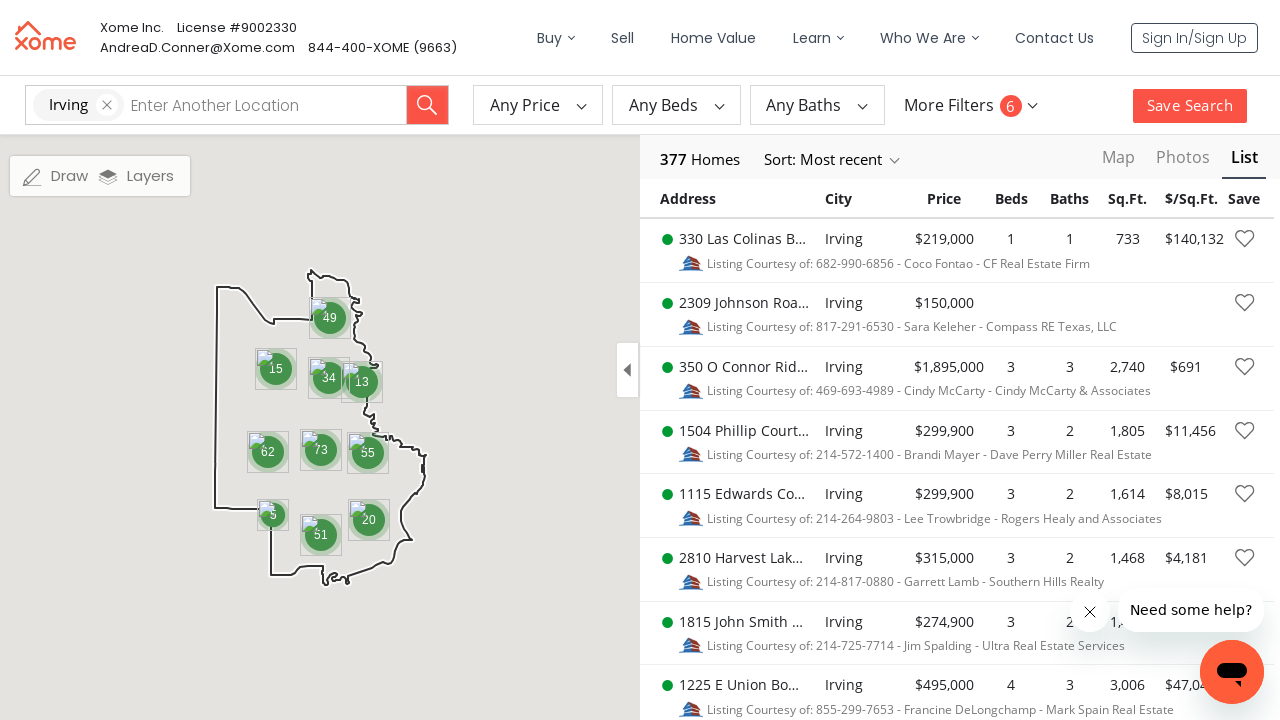